Tests double-click functionality by double-clicking on an element within an iframe, which changes the element's color

Starting URL: http://api.jquery.com/dblclick/

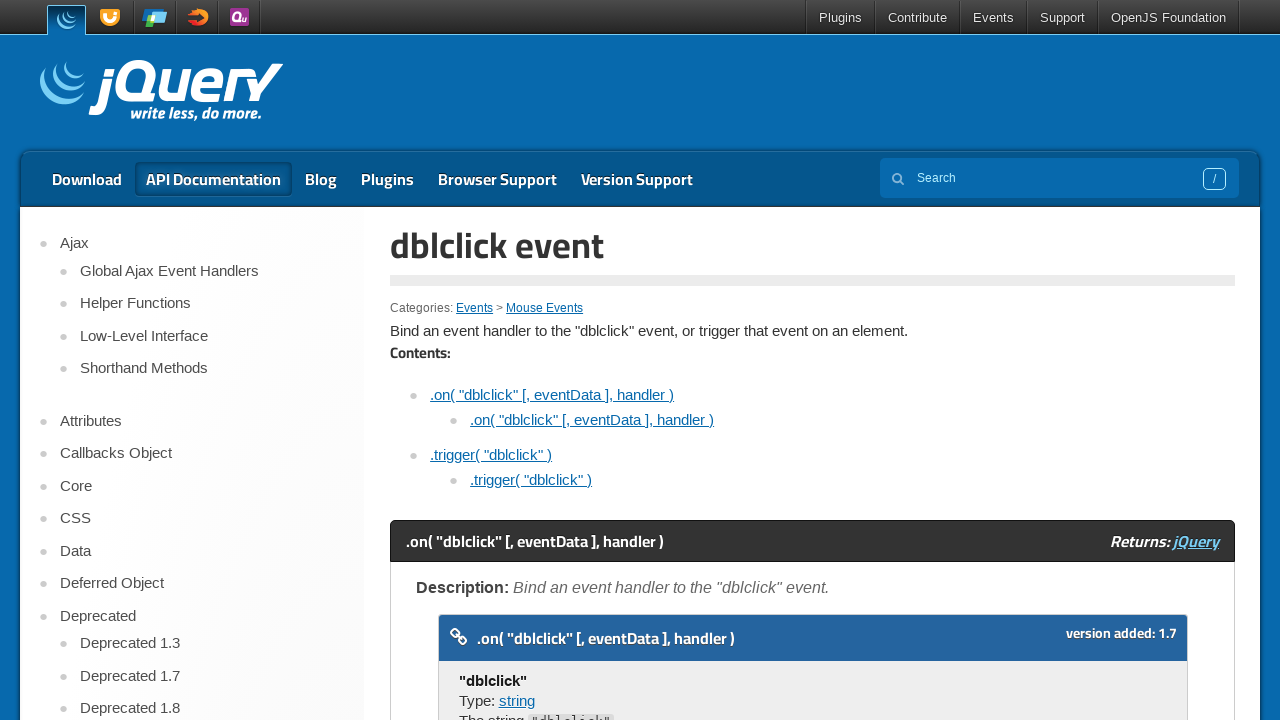

Located the first iframe on the page
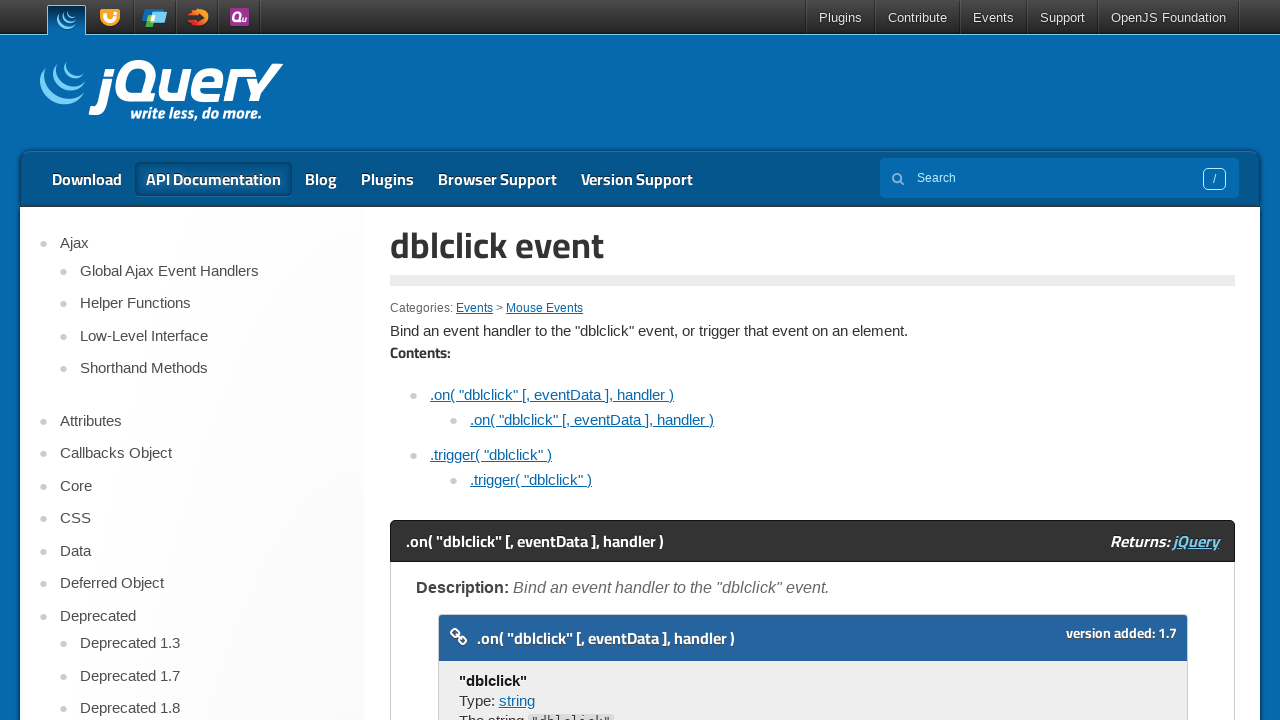

Waited for target element to be visible inside the iframe
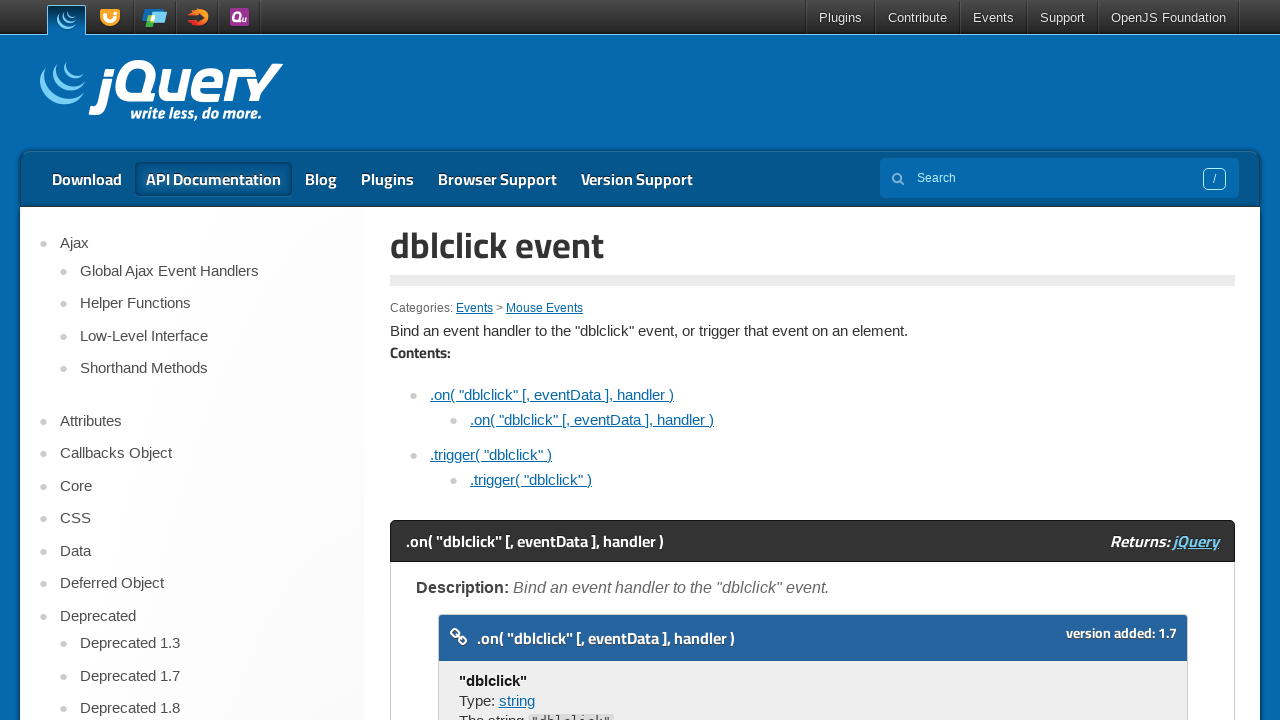

Double-clicked on element inside iframe, changing its color from blue to yellow at (478, 360) on iframe >> nth=0 >> internal:control=enter-frame >> html > body > div
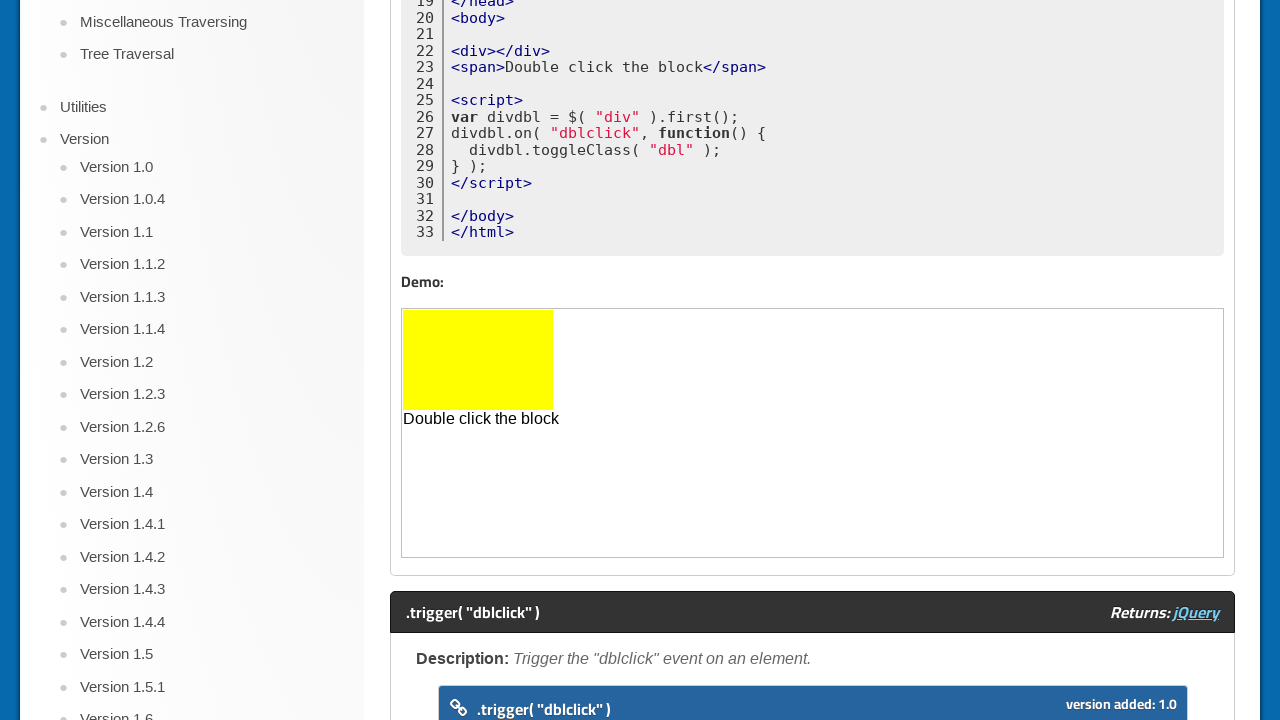

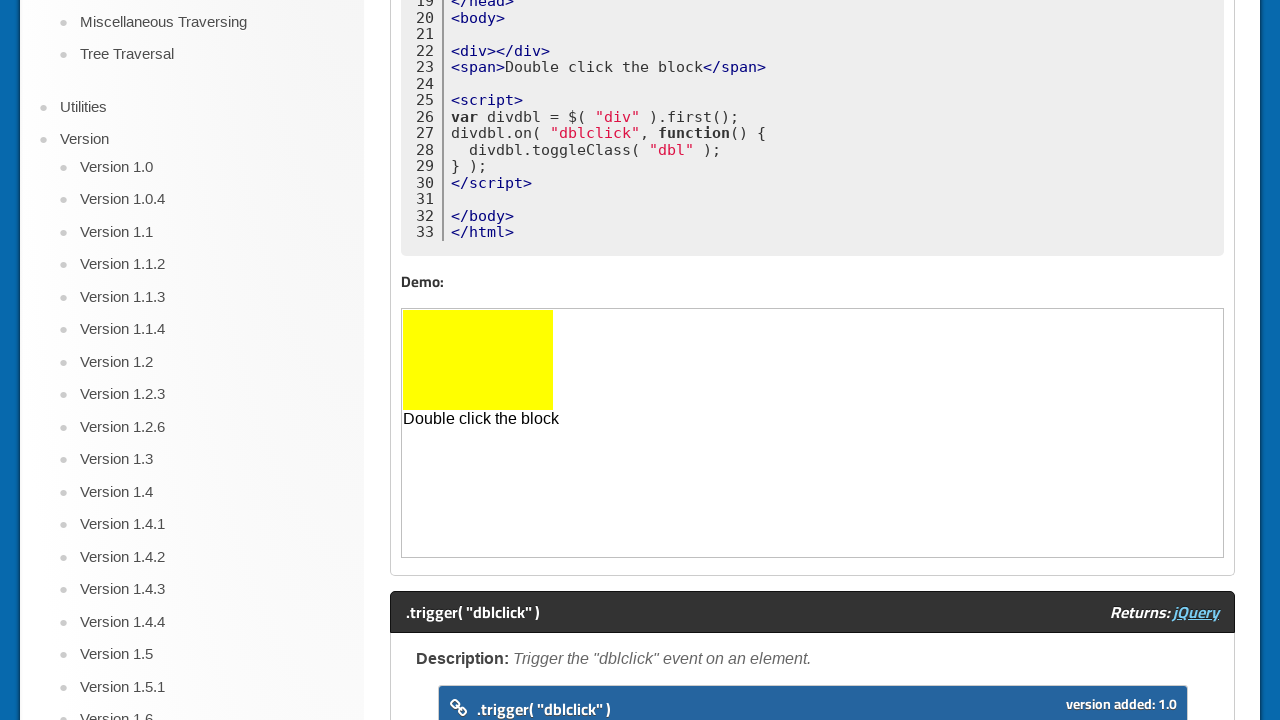